Navigates to the A/B Testing page from the main page and verifies the page title

Starting URL: https://the-internet.herokuapp.com/

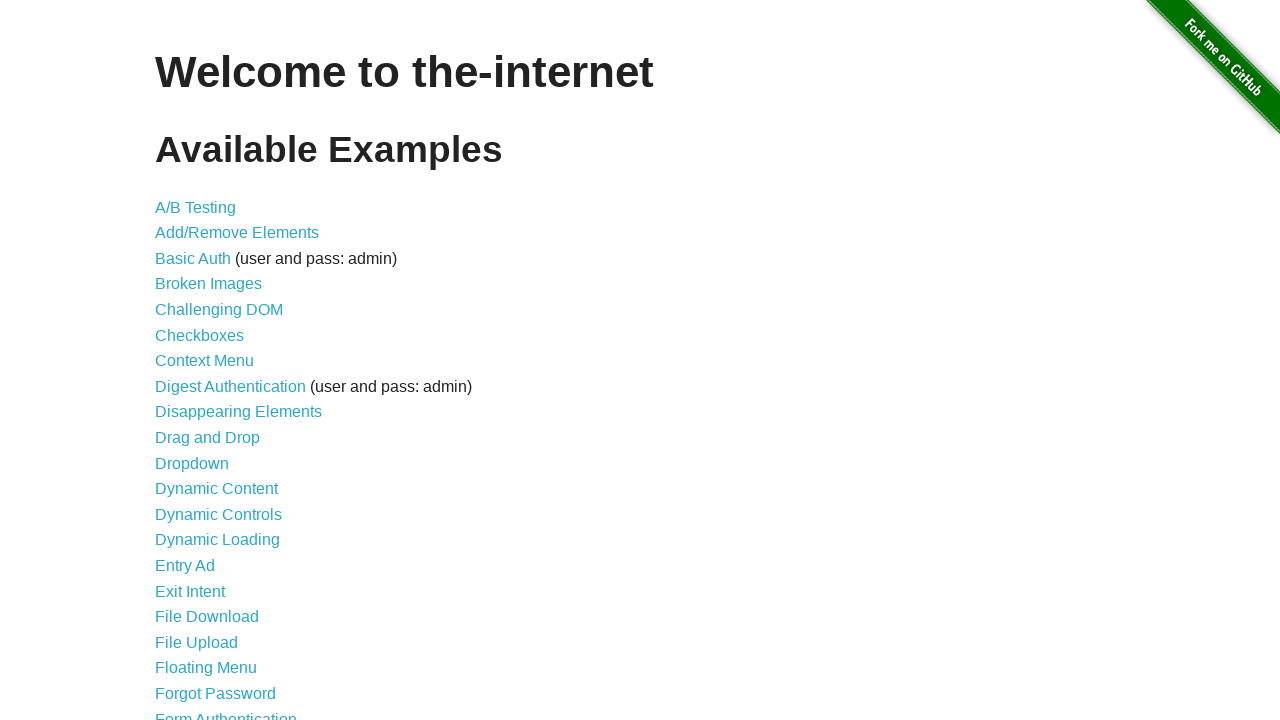

Clicked on A/B Testing link at (196, 207) on text='A/B Testing'
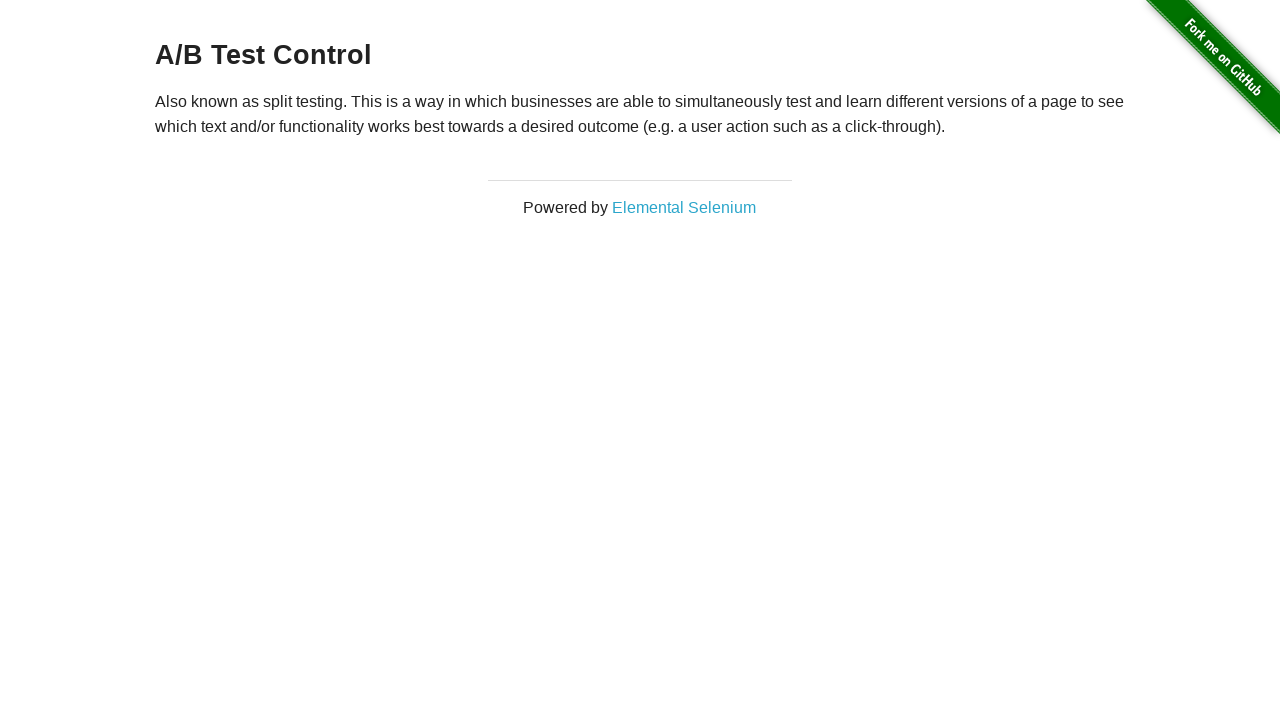

Verified page title is 'The Internet'
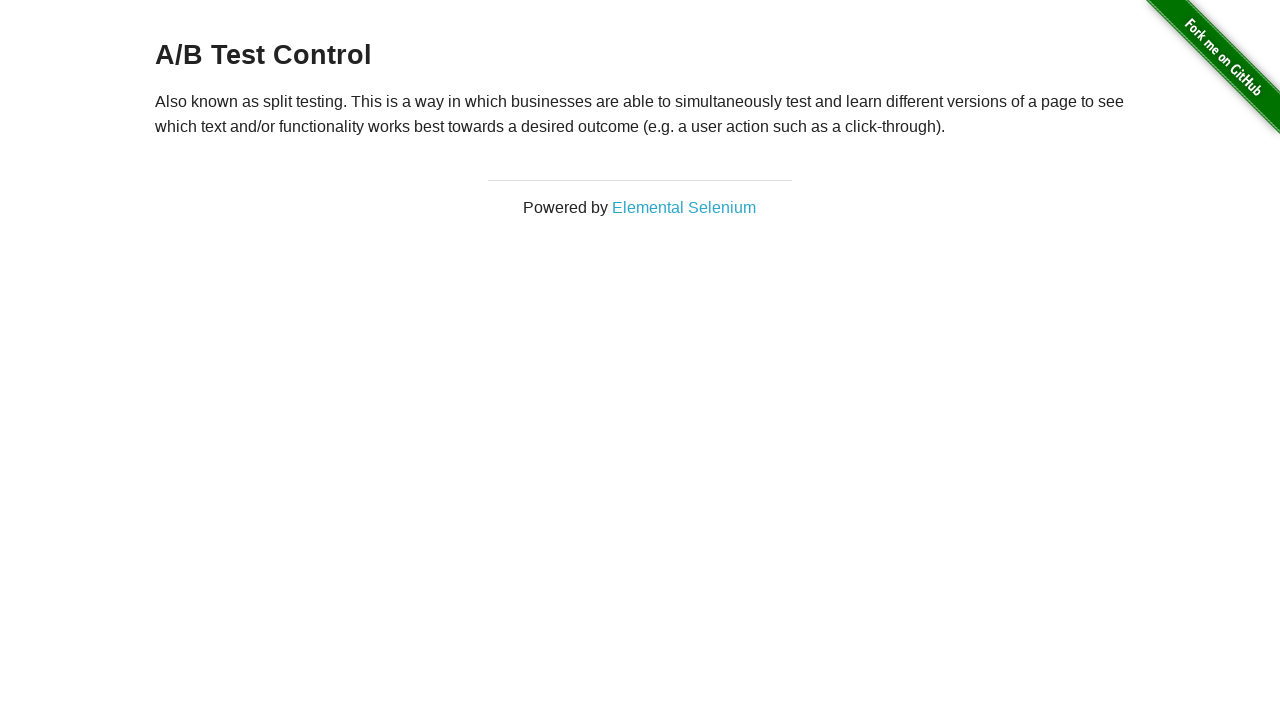

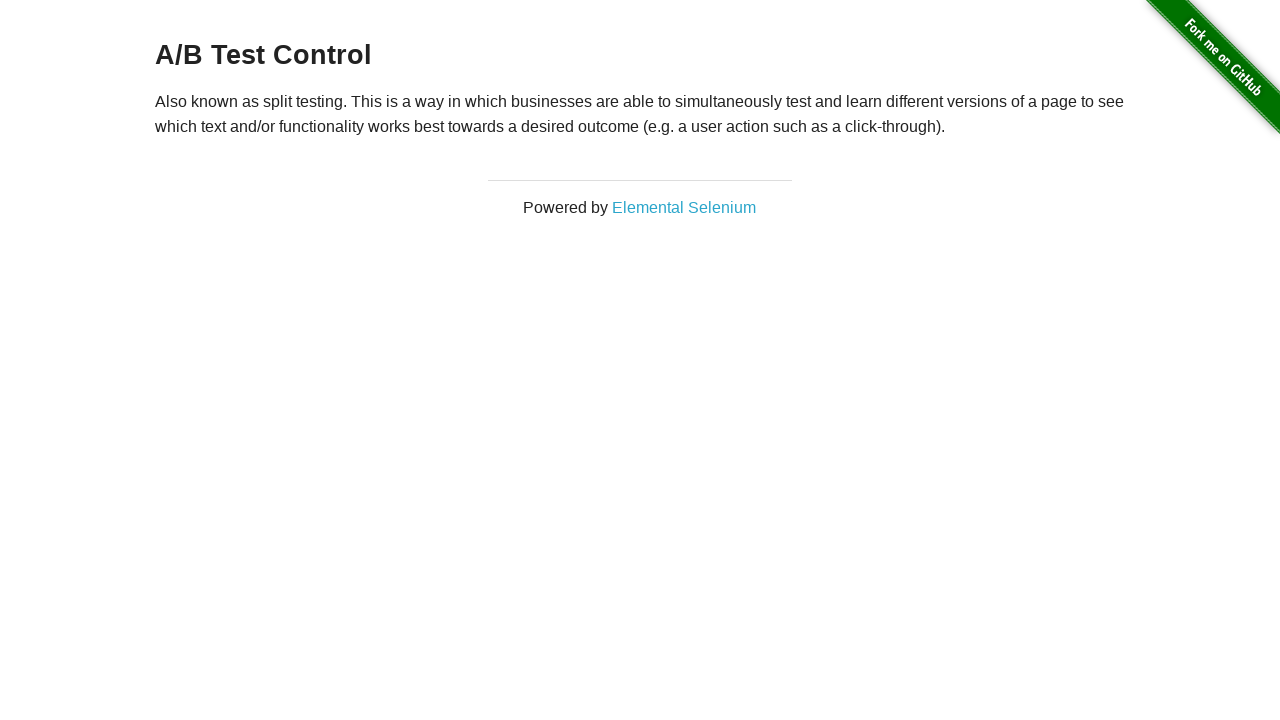